Tests e-commerce shopping flow by searching for products, adding a specific item (Cashews) to cart, and proceeding through checkout to place an order

Starting URL: https://rahulshettyacademy.com/seleniumPractise/#/

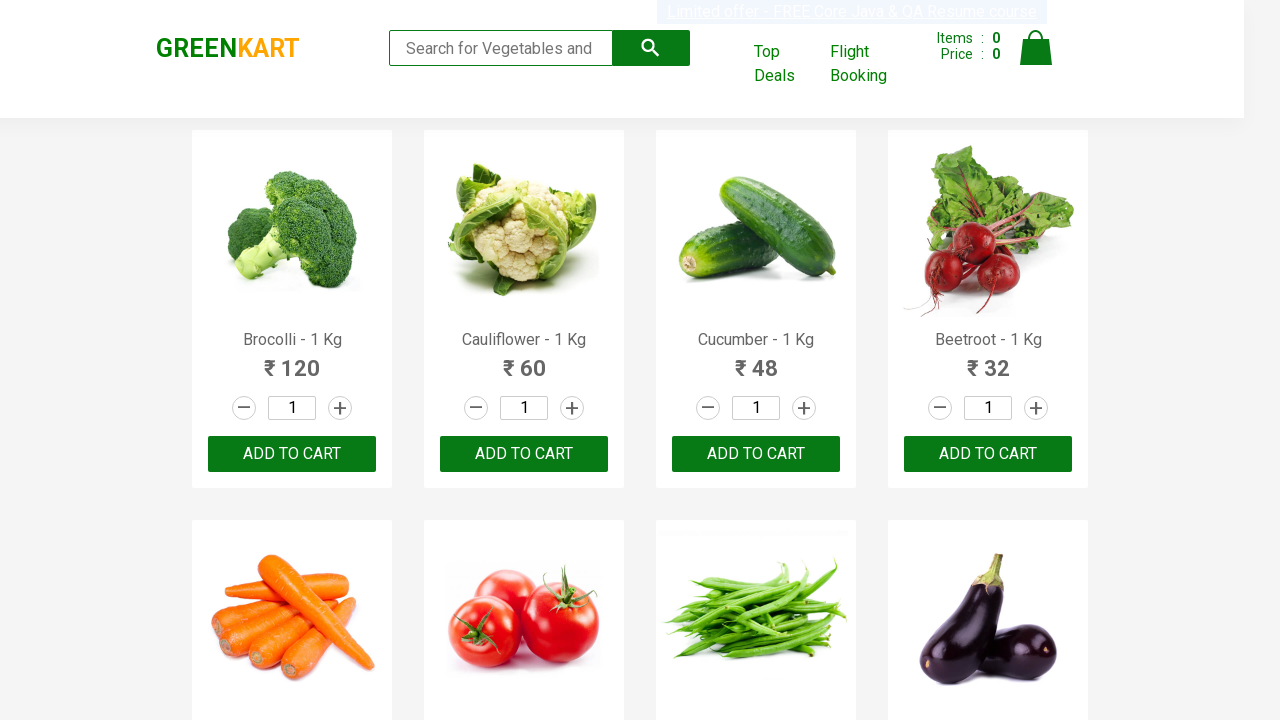

Filled search box with 'ca' to find Cashews on .search-keyword
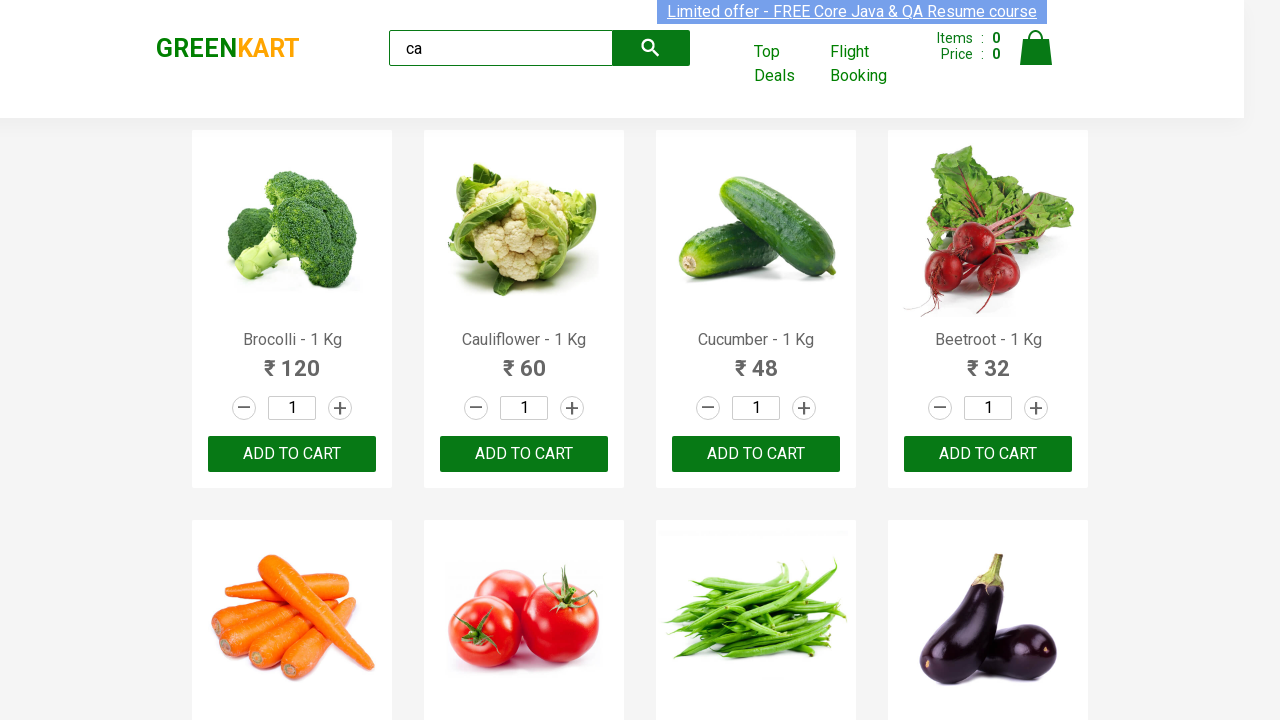

Waited 2 seconds for search results to load
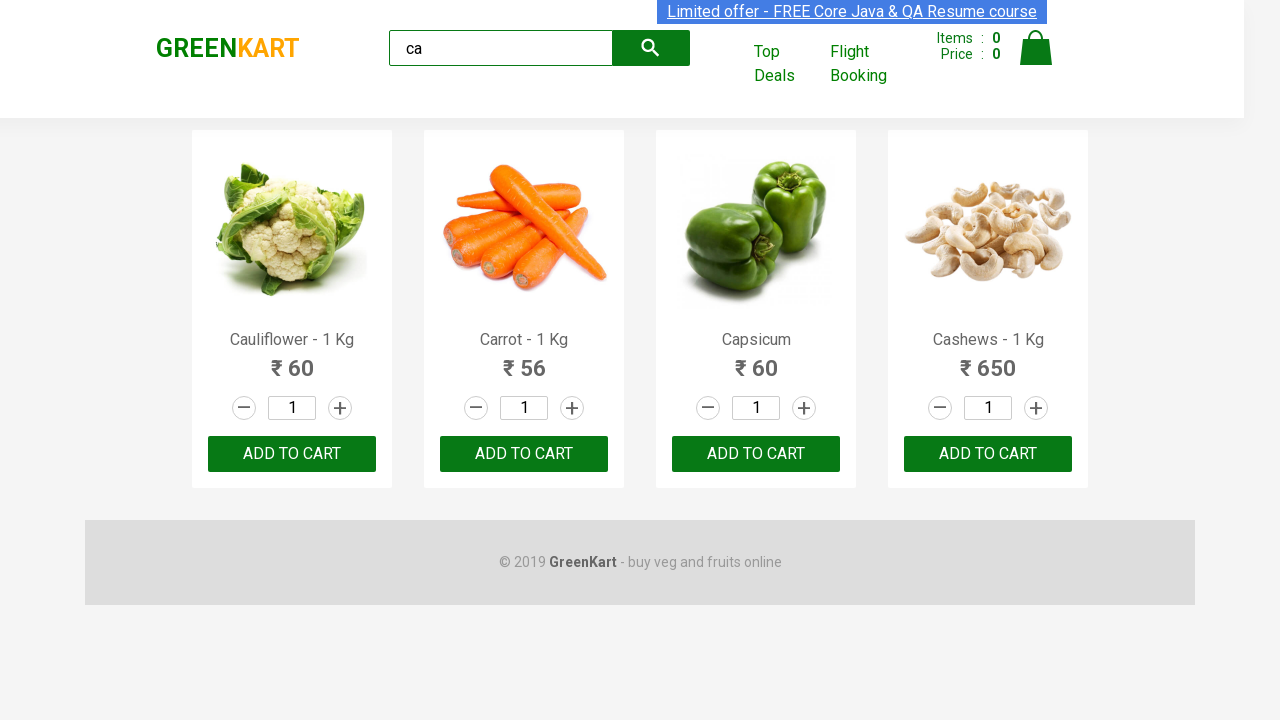

Located all product elements on the page
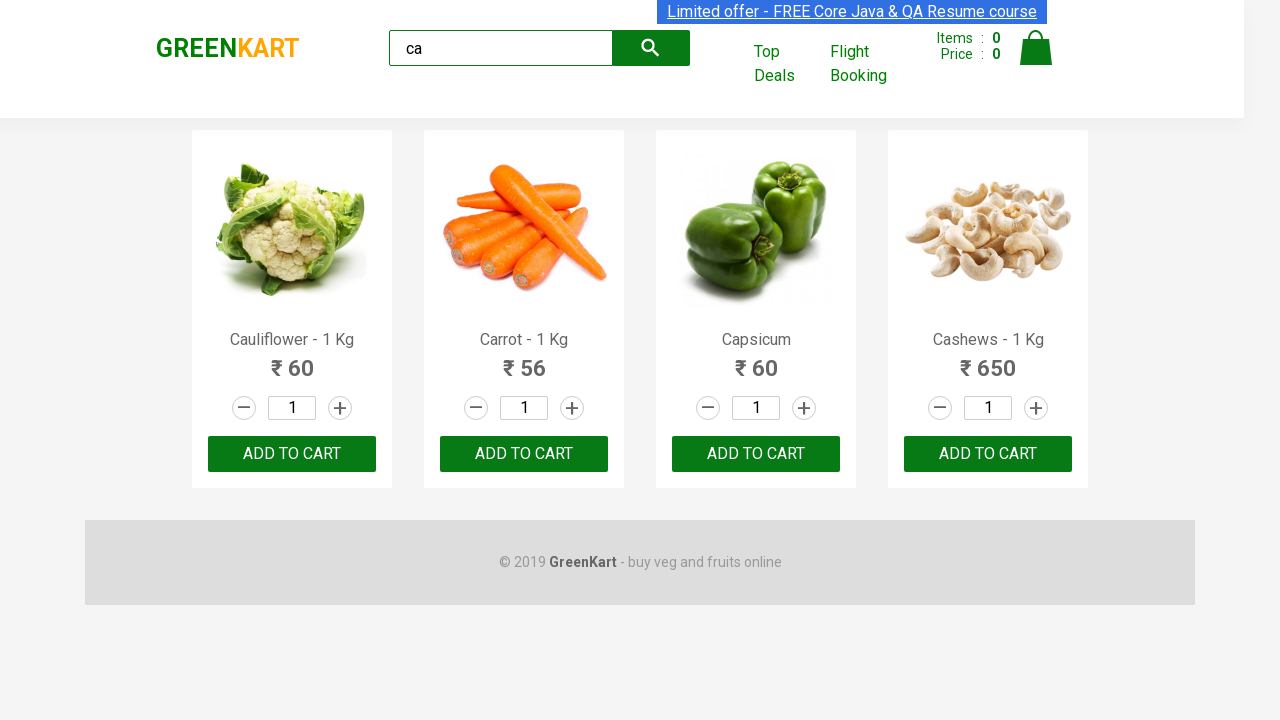

Found Cashews product and clicked Add to Cart button at (988, 454) on .products .product >> nth=3 >> button
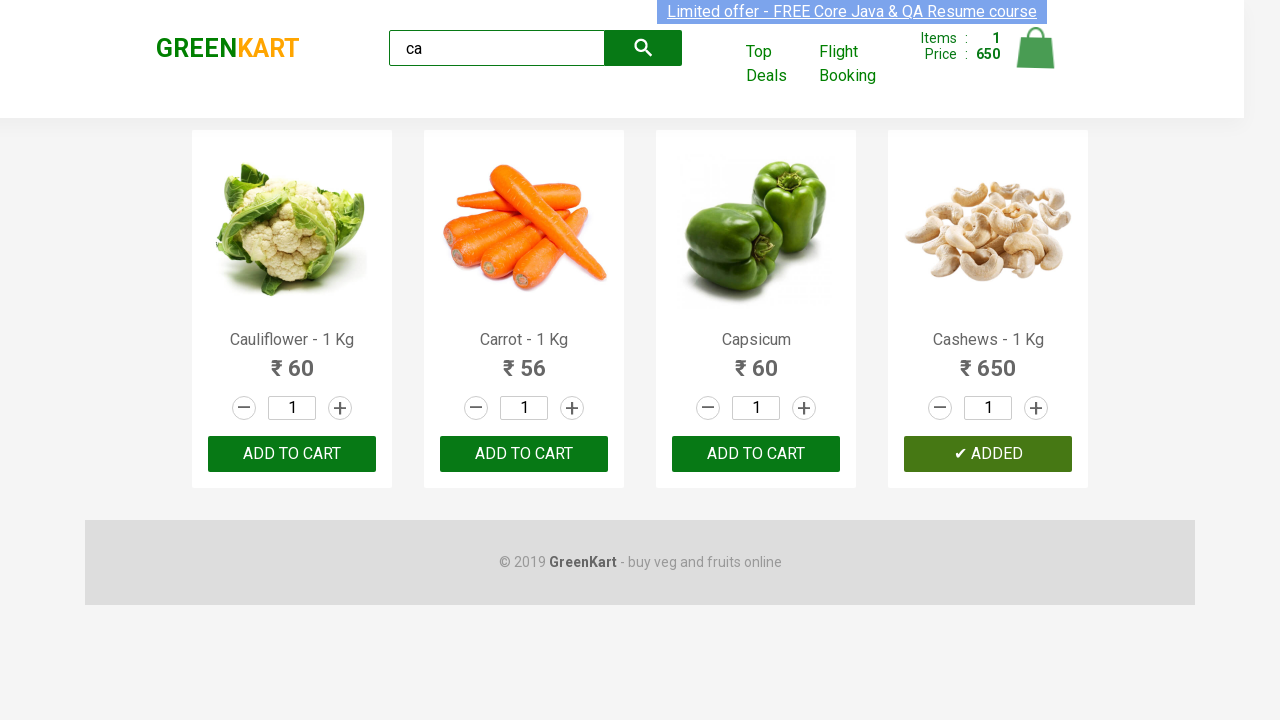

Clicked cart icon to view shopping cart at (1036, 48) on .cart-icon > img
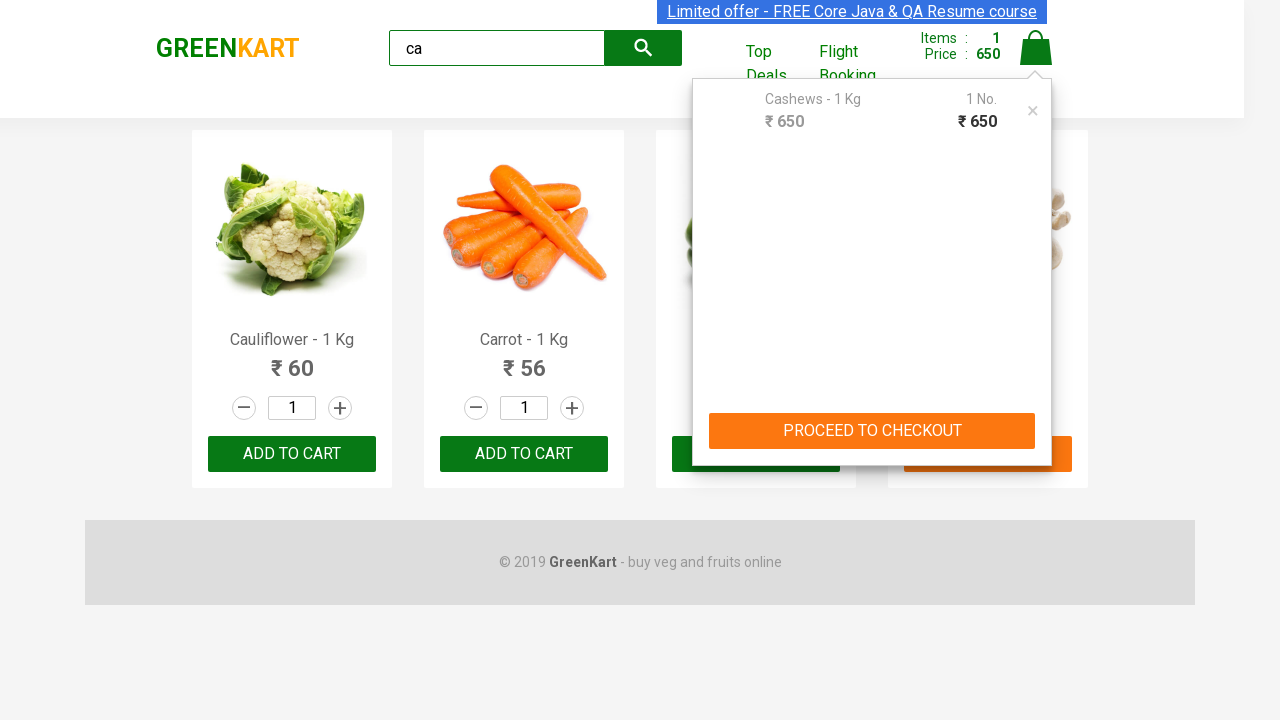

Clicked PROCEED TO CHECKOUT button at (872, 431) on text=PROCEED TO CHECKOUT
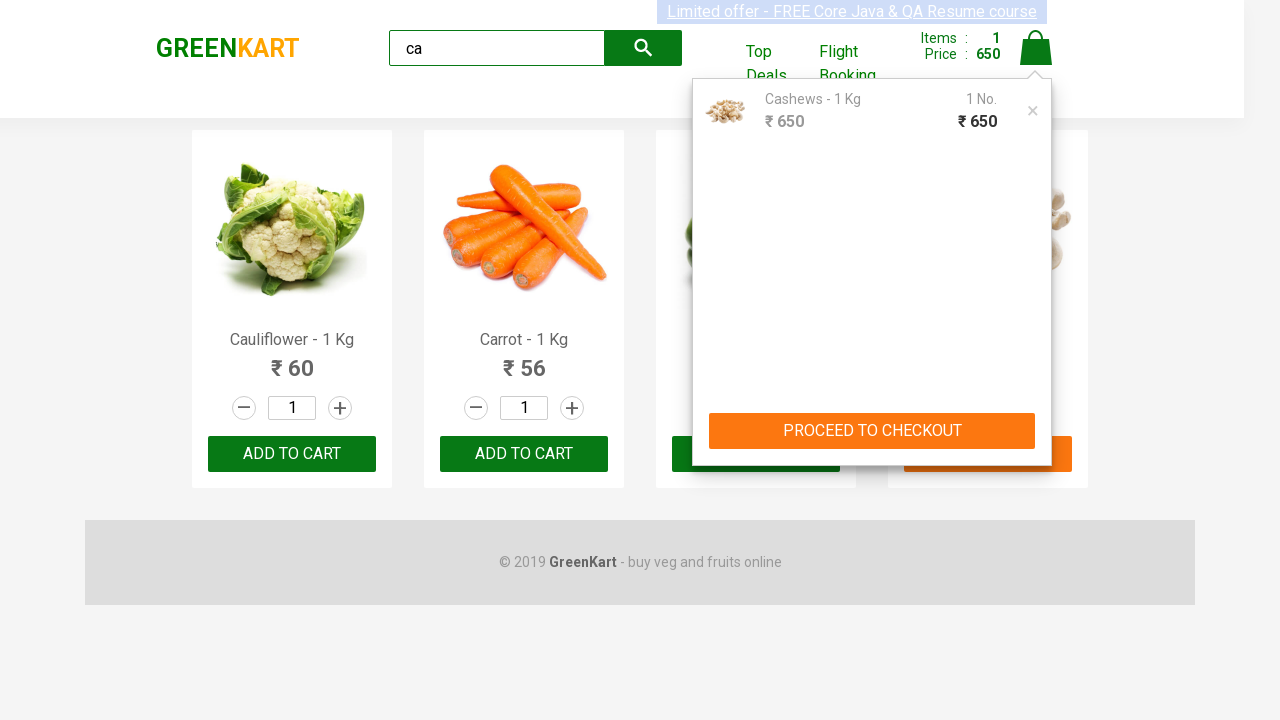

Clicked Place Order button to complete purchase at (1036, 420) on text=Place Order
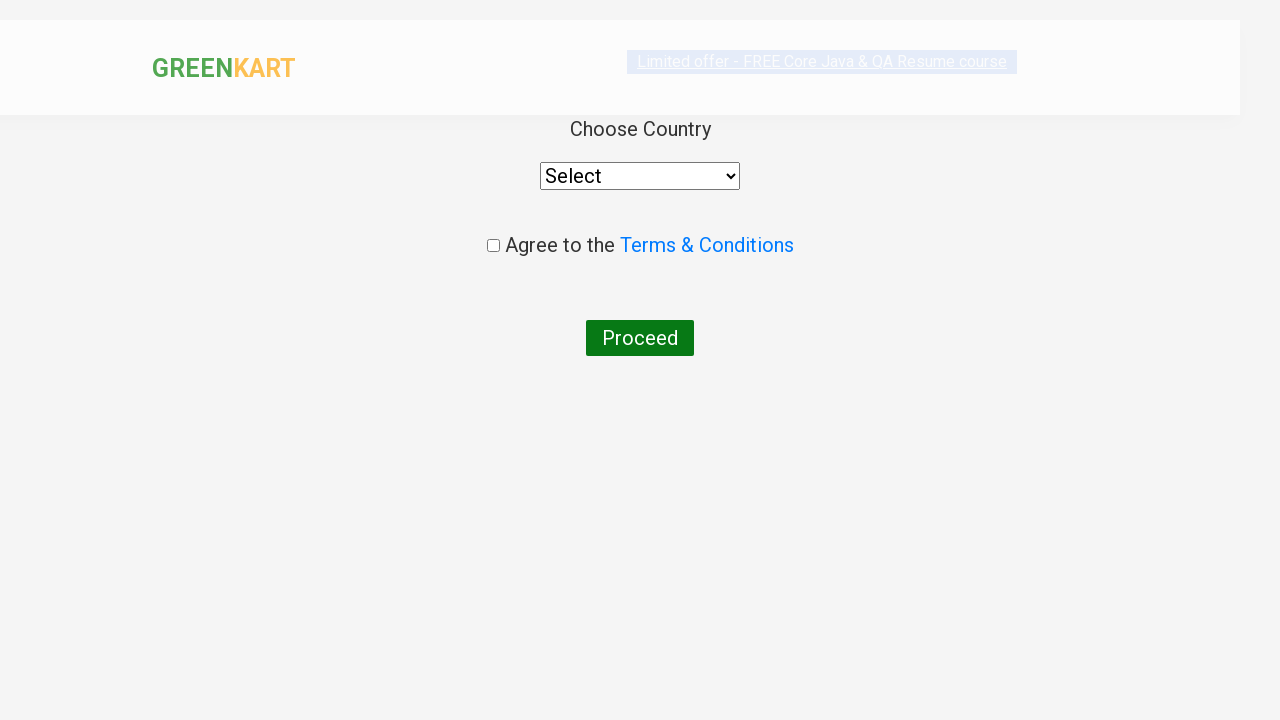

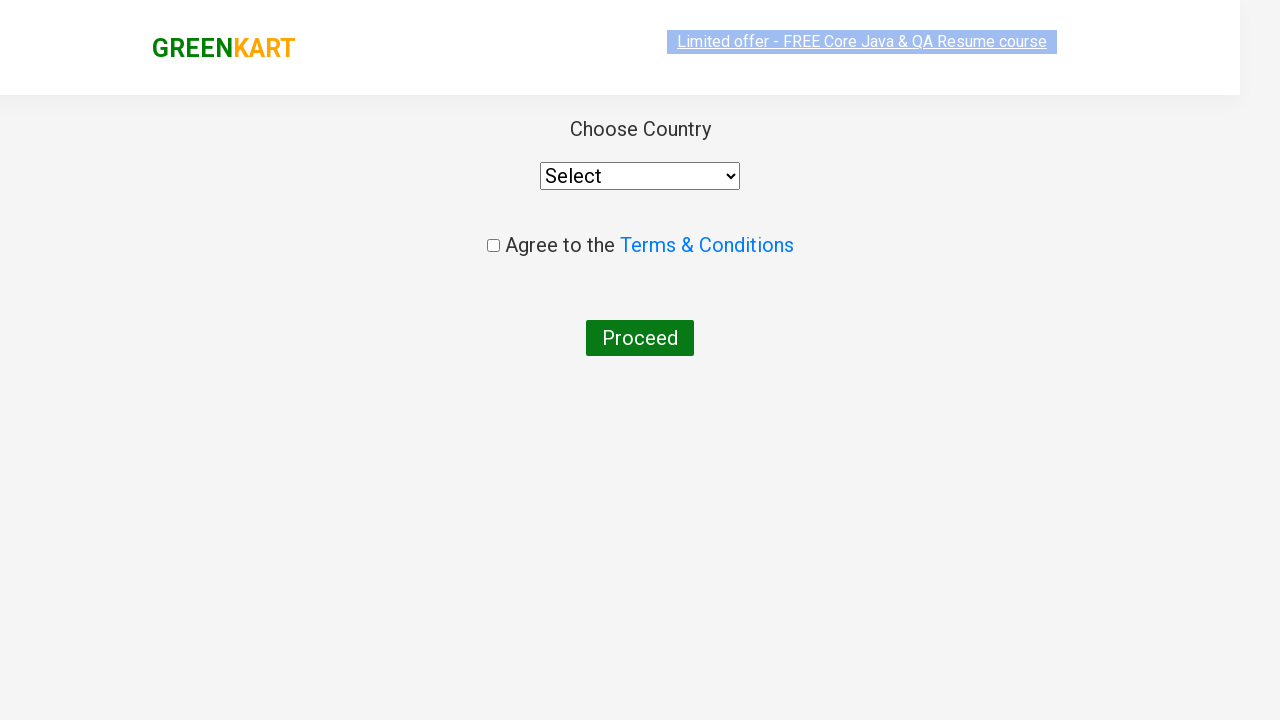